Tests calendar UI date picker functionality by selecting a specific date (August 12, 2027) through year, month, and day navigation, then verifies the selected date is correctly displayed in the input fields.

Starting URL: https://rahulshettyacademy.com/seleniumPractise/#/offers

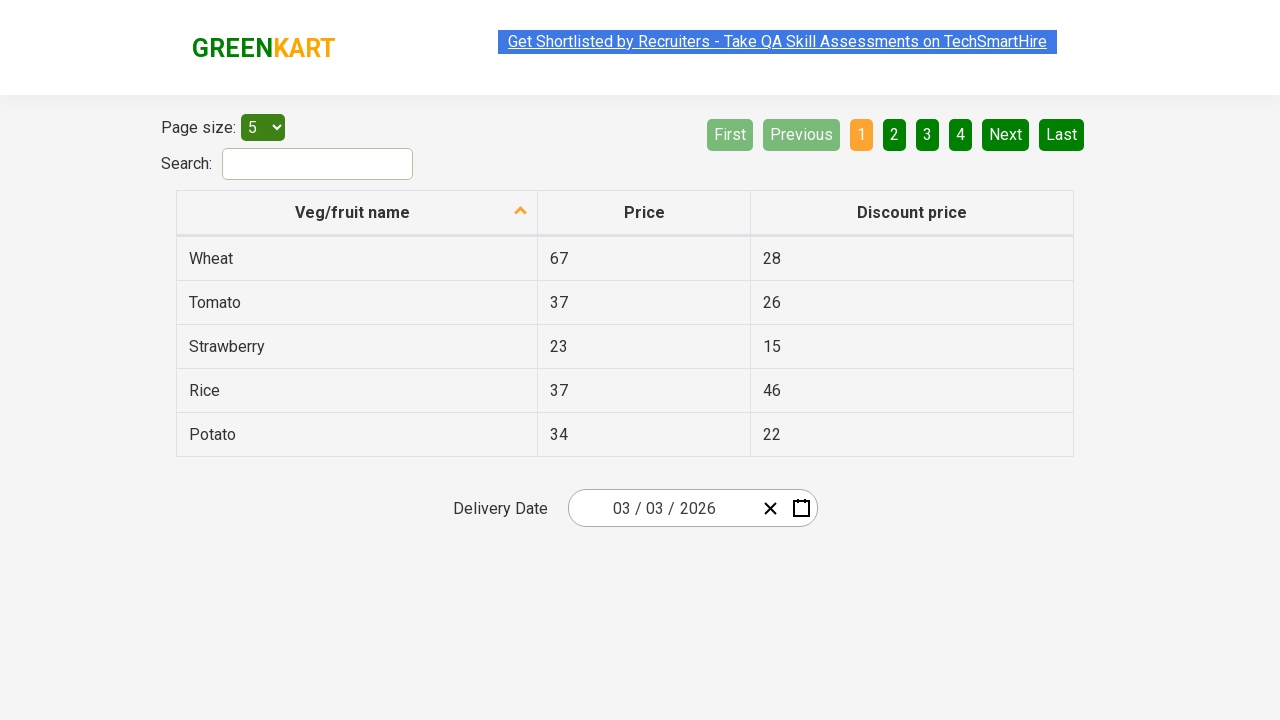

Clicked date picker input group to open calendar at (662, 508) on div[class*='react-date-picker__inputGroup']
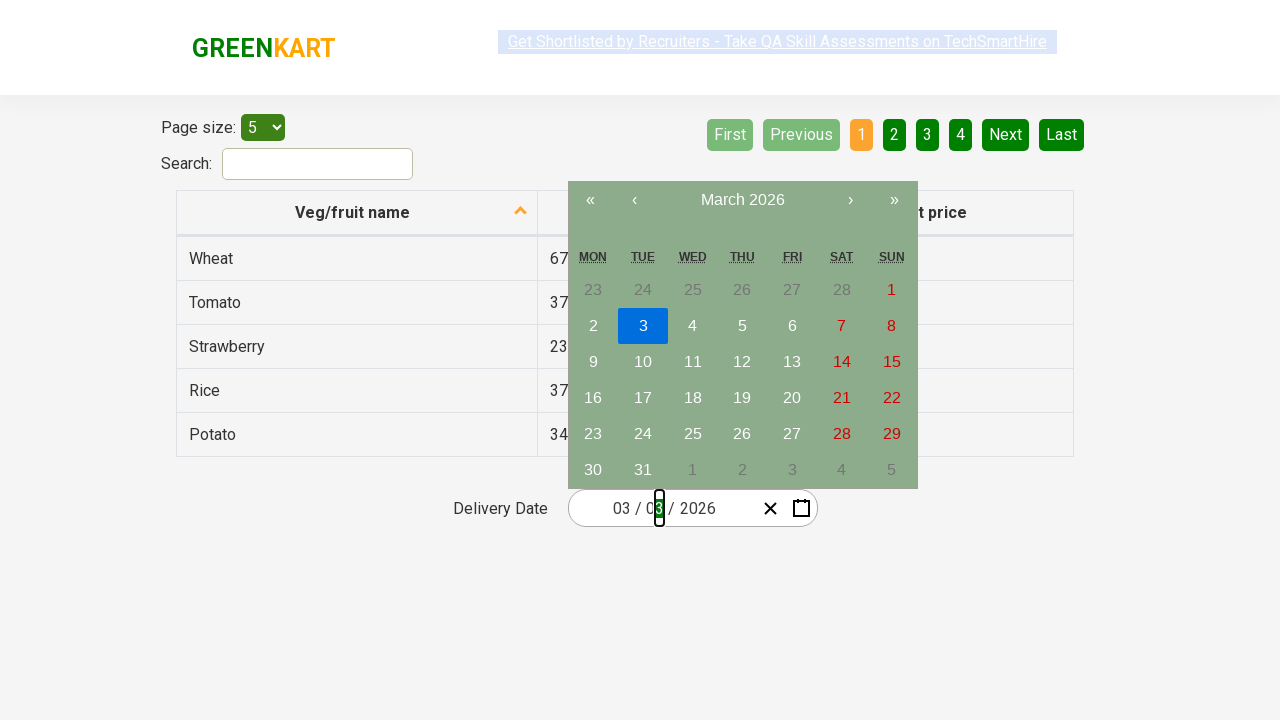

Clicked navigation label to navigate to month view at (742, 200) on button.react-calendar__navigation__label
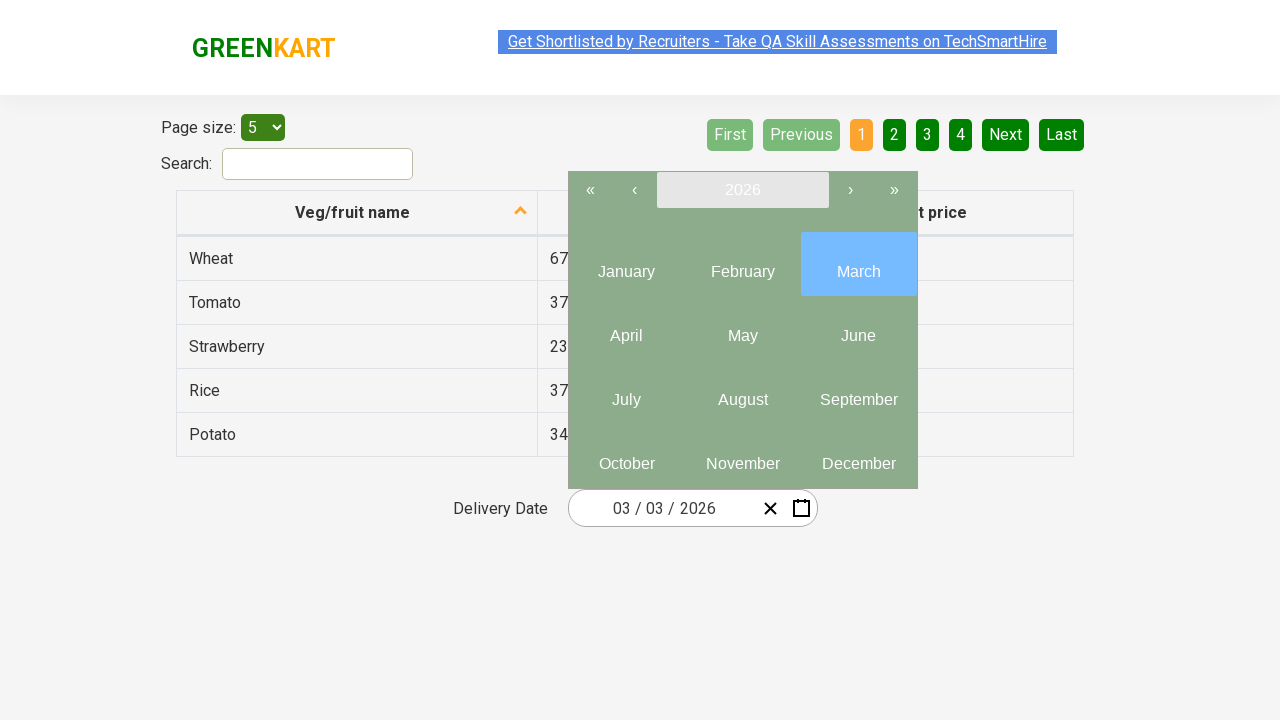

Clicked navigation label again to navigate to year view at (742, 190) on button.react-calendar__navigation__label
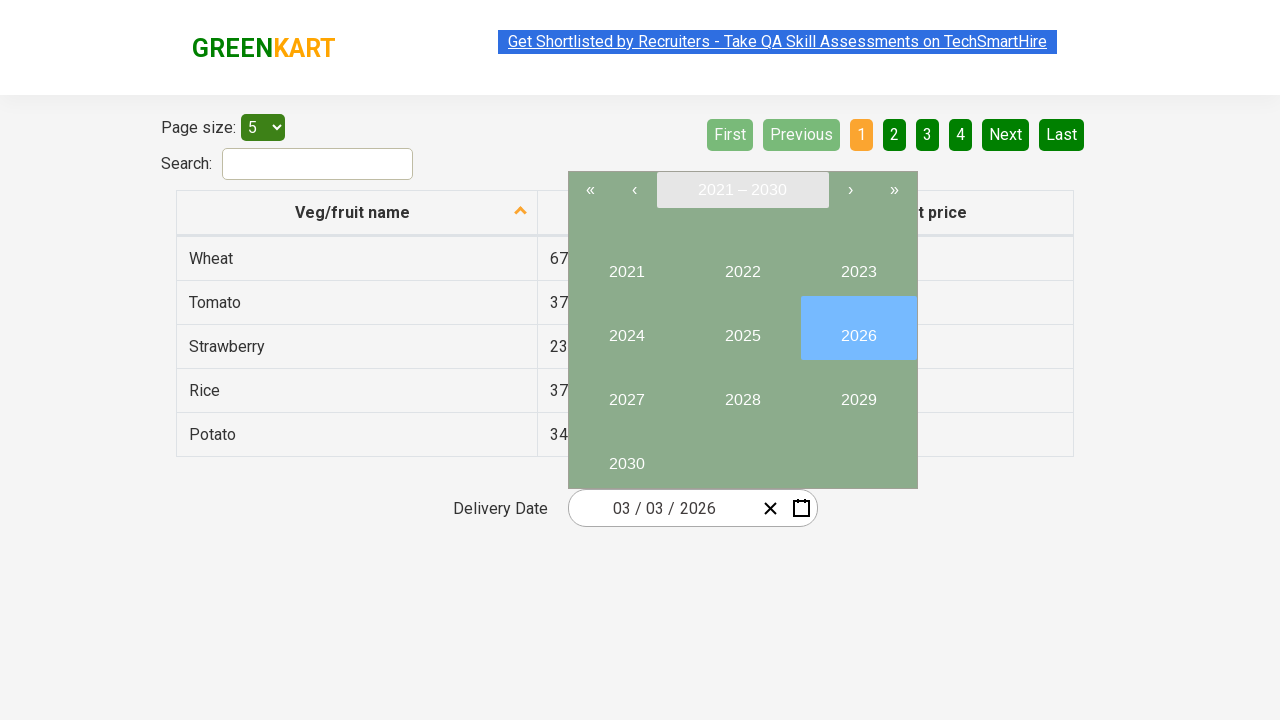

Selected year 2027 at (626, 392) on //button[text()='2027']
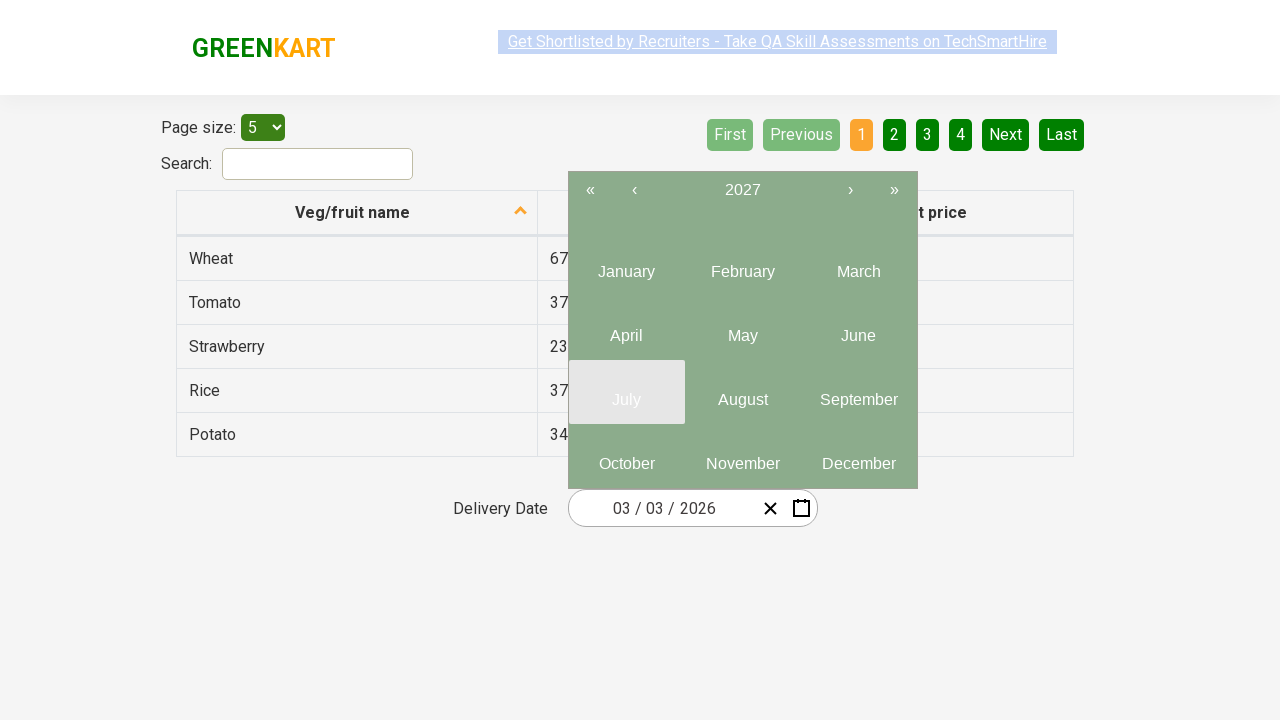

Selected month 8 (August) at (742, 392) on button[class*='react-calendar__tile'] >> nth=7
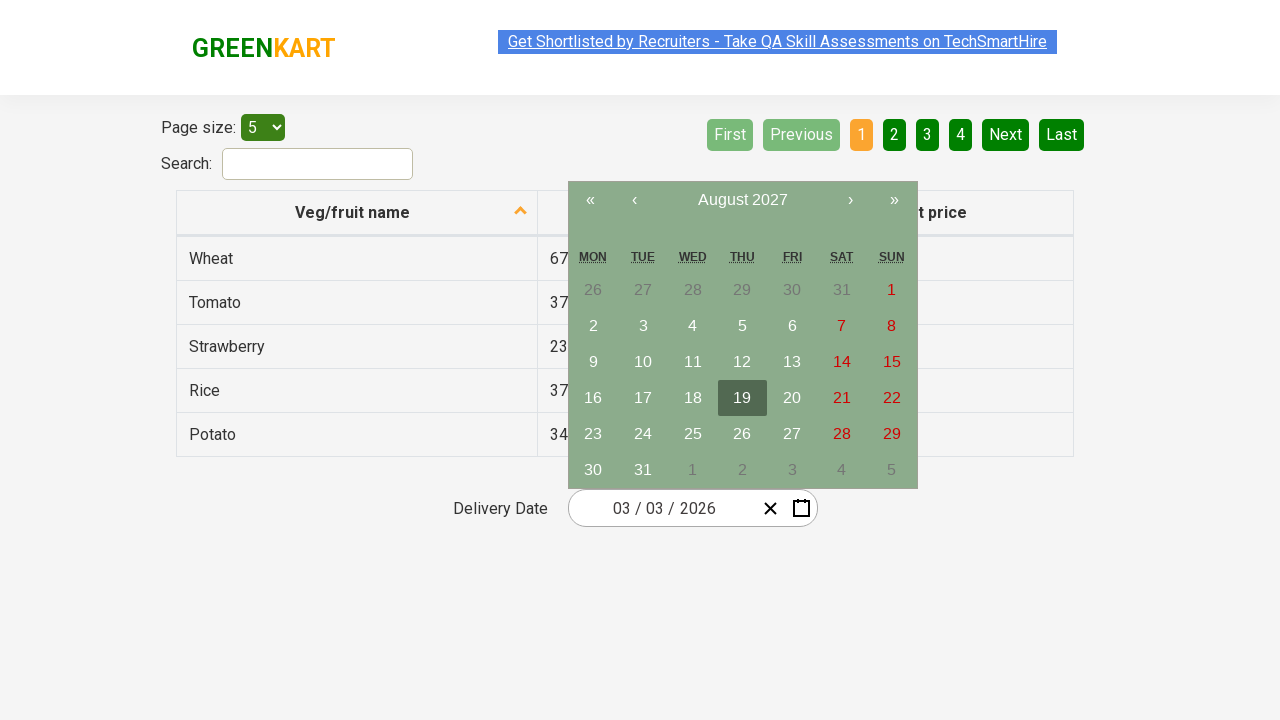

Selected date 12 at (742, 362) on //abbr[text()='12']
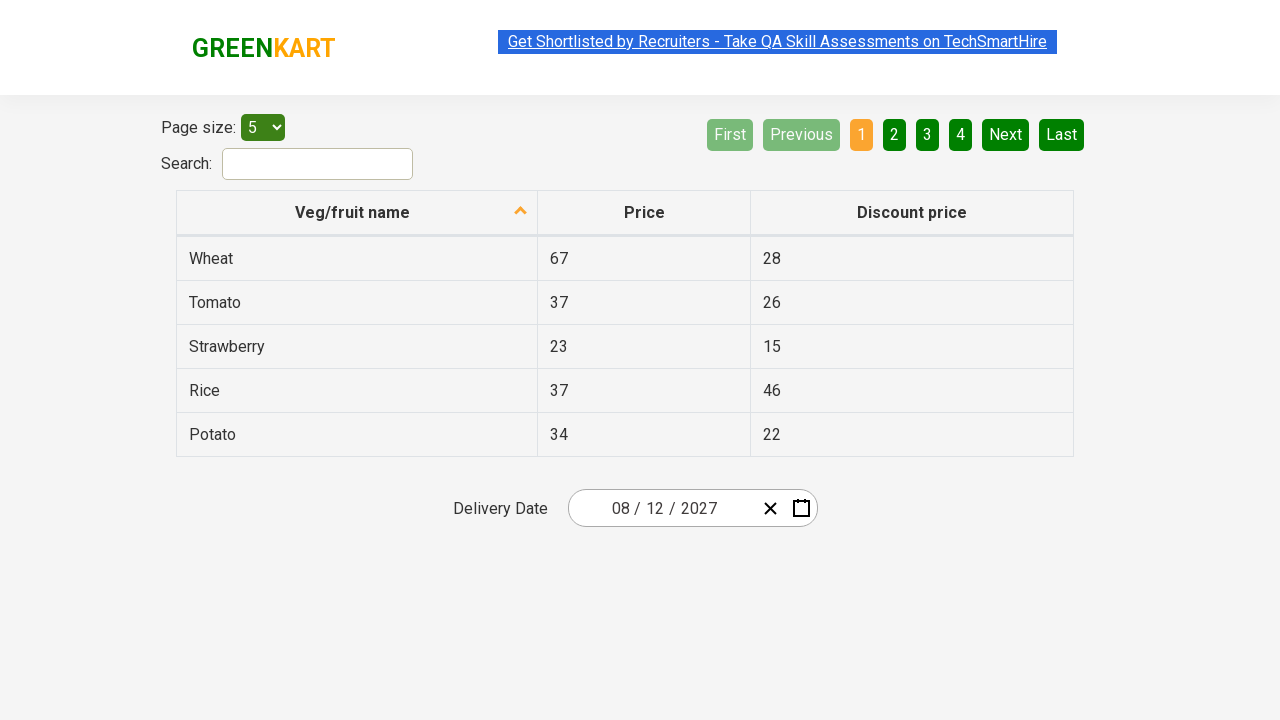

Date inputs updated and loaded
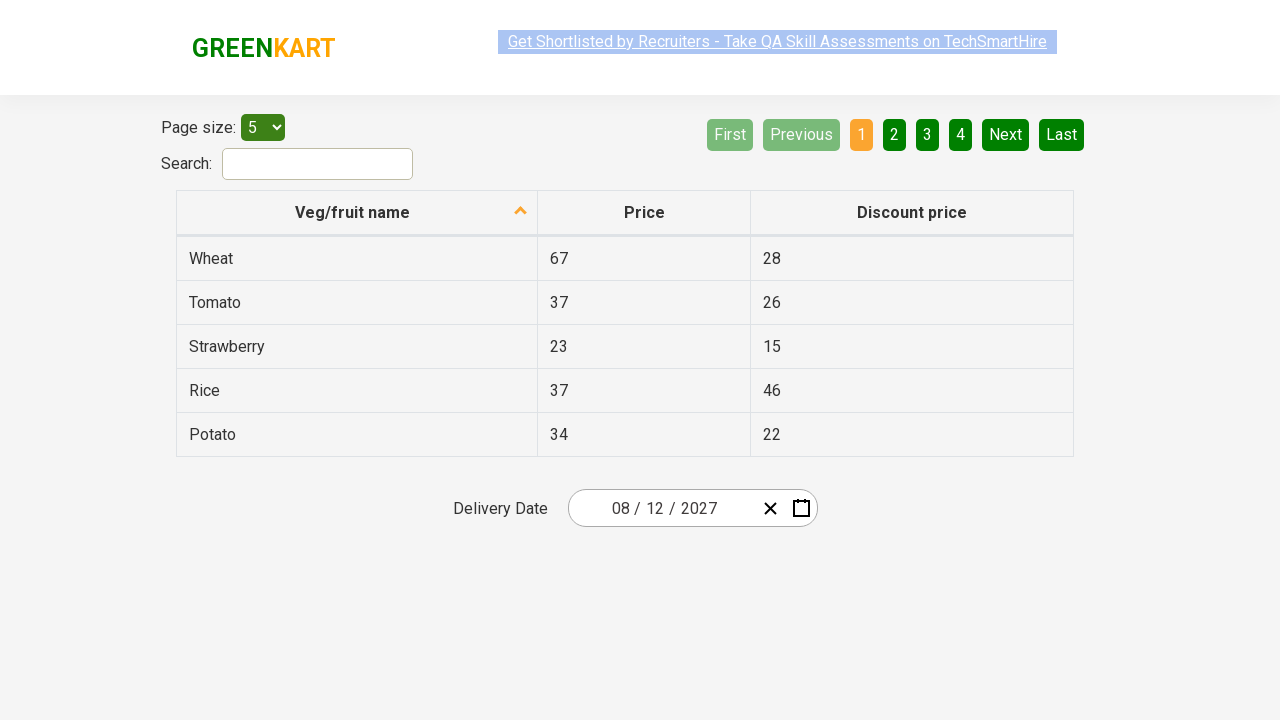

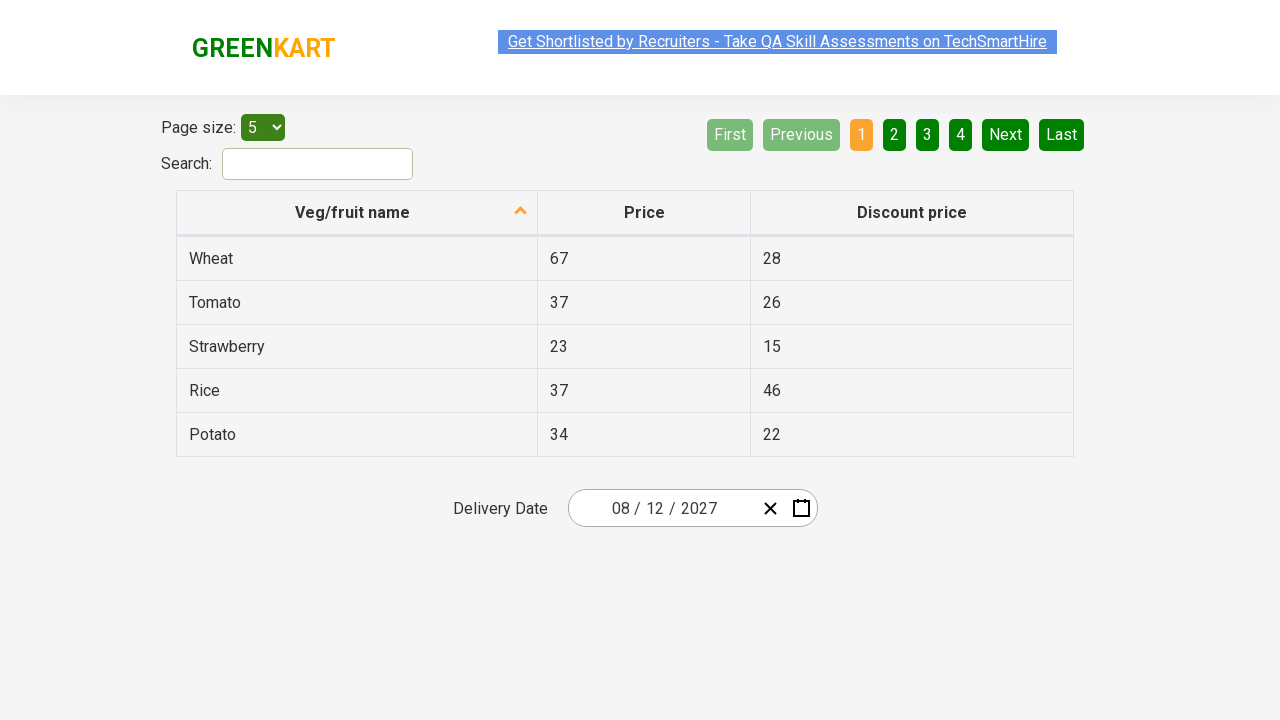